Tests the Contact link in the menu bar by clicking it and verifying navigation to the contact page

Starting URL: https://ancabota09.wixsite.com/intern

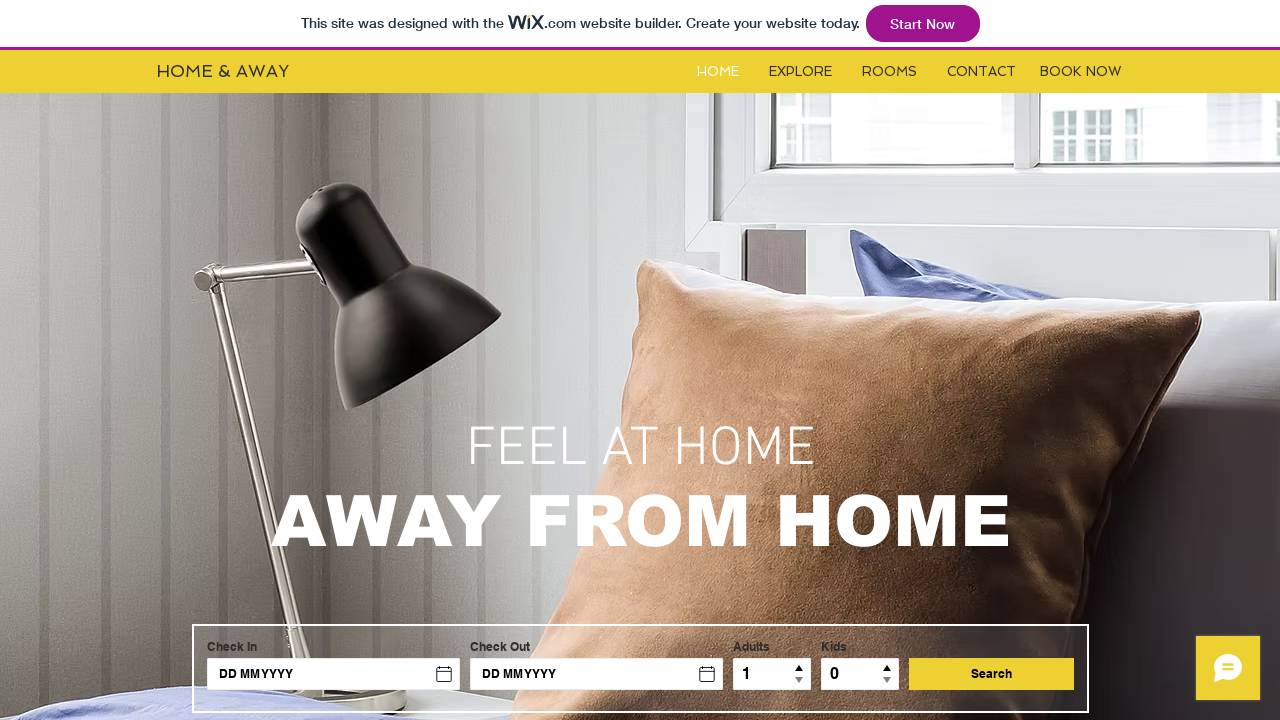

Clicked the Contact link in the menu bar at (982, 72) on #i6kl732v3
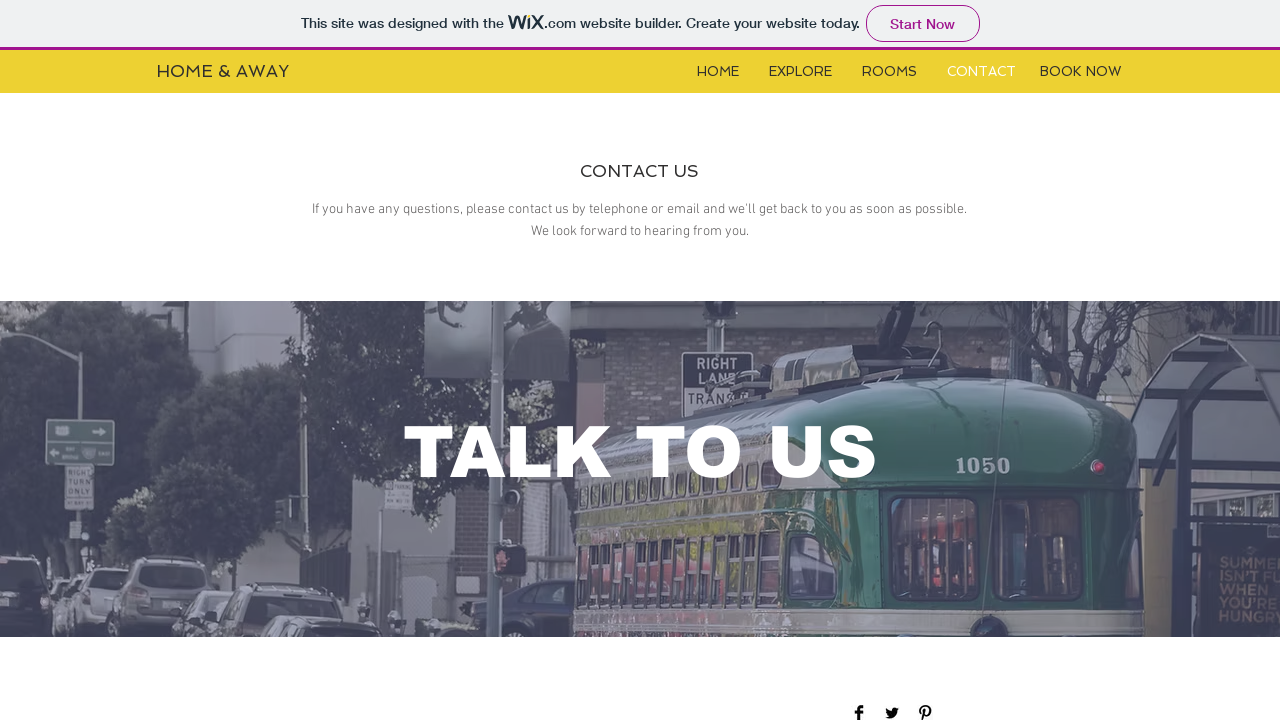

Verified navigation to contact page
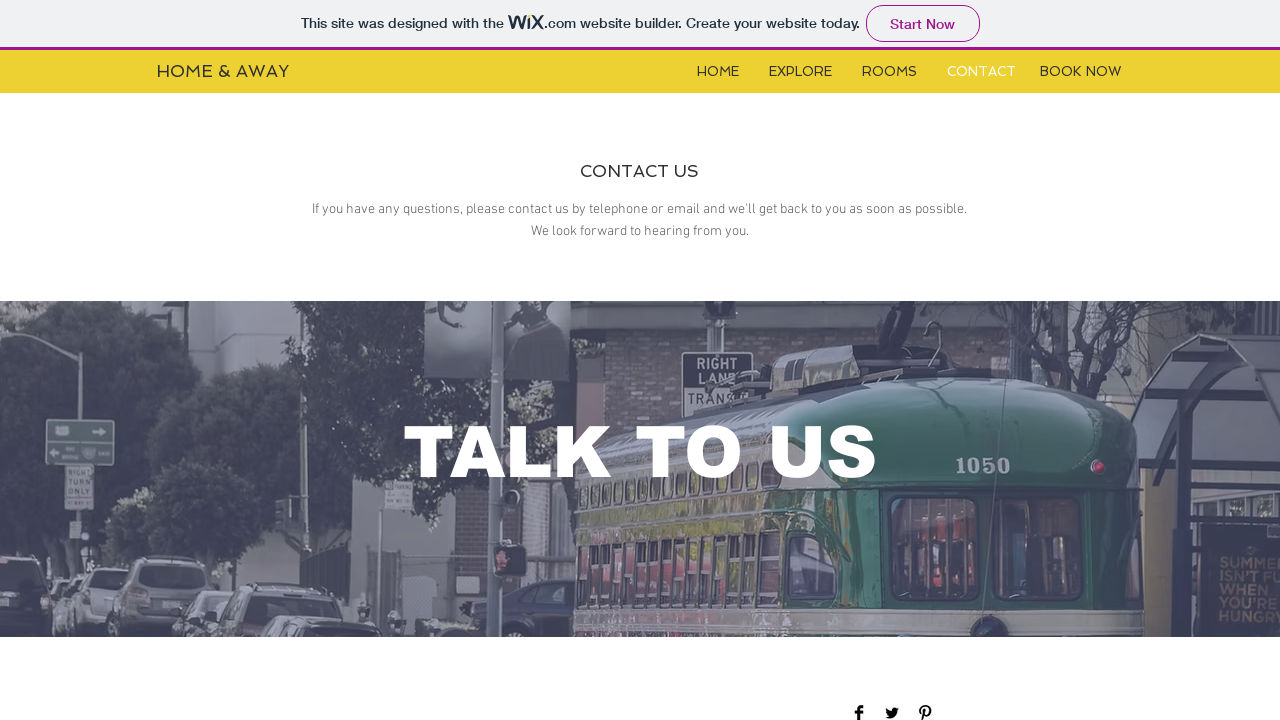

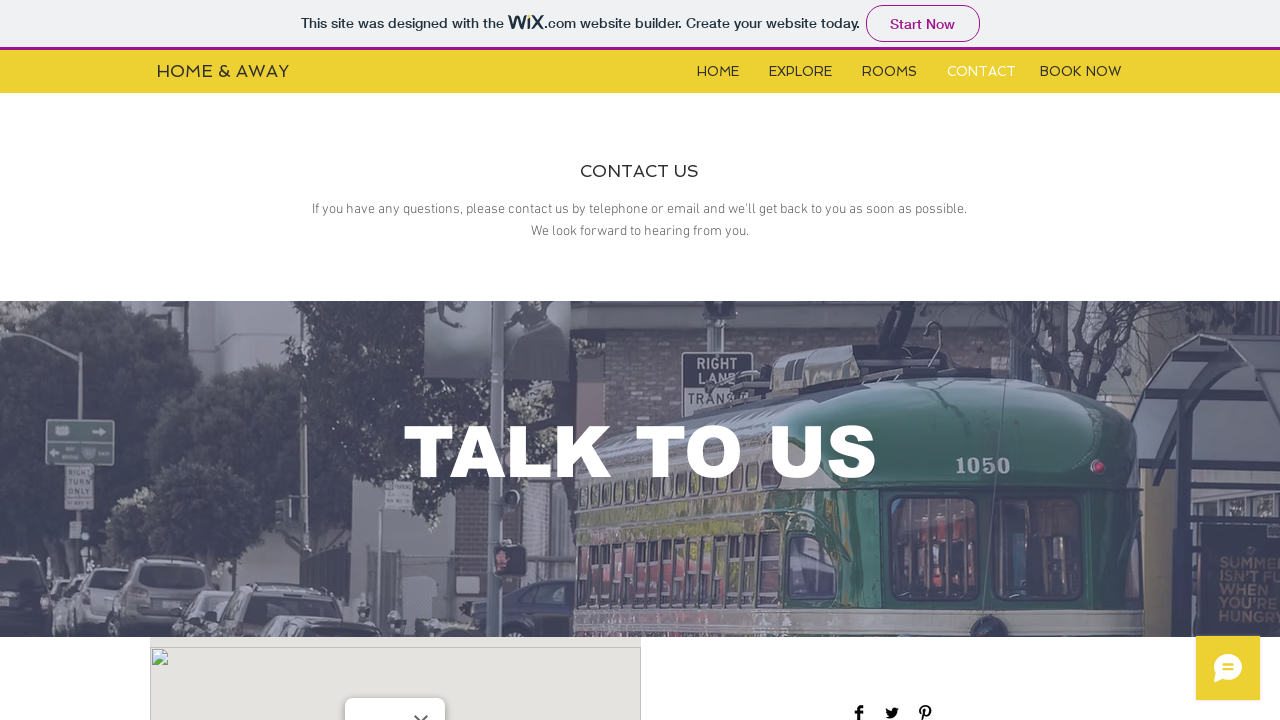